Tests that clicking filter links highlights the currently applied filter.

Starting URL: https://demo.playwright.dev/todomvc

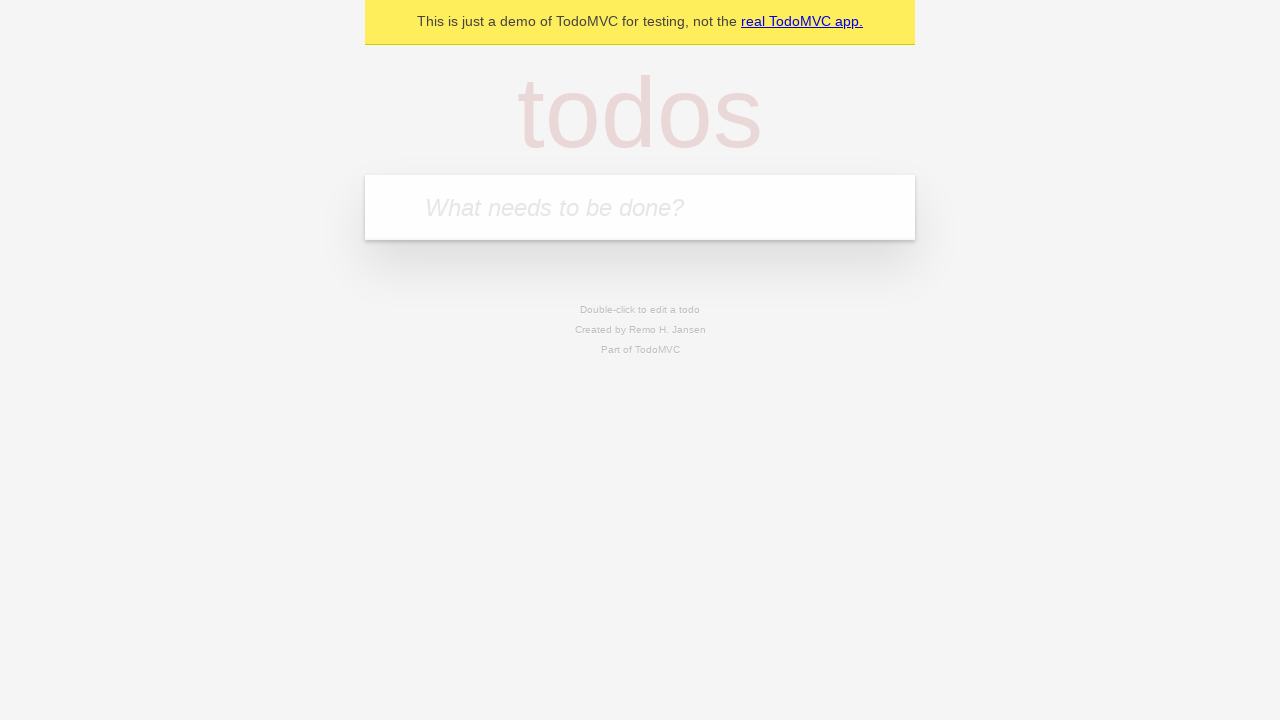

Filled todo input with 'buy some cheese' on internal:attr=[placeholder="What needs to be done?"i]
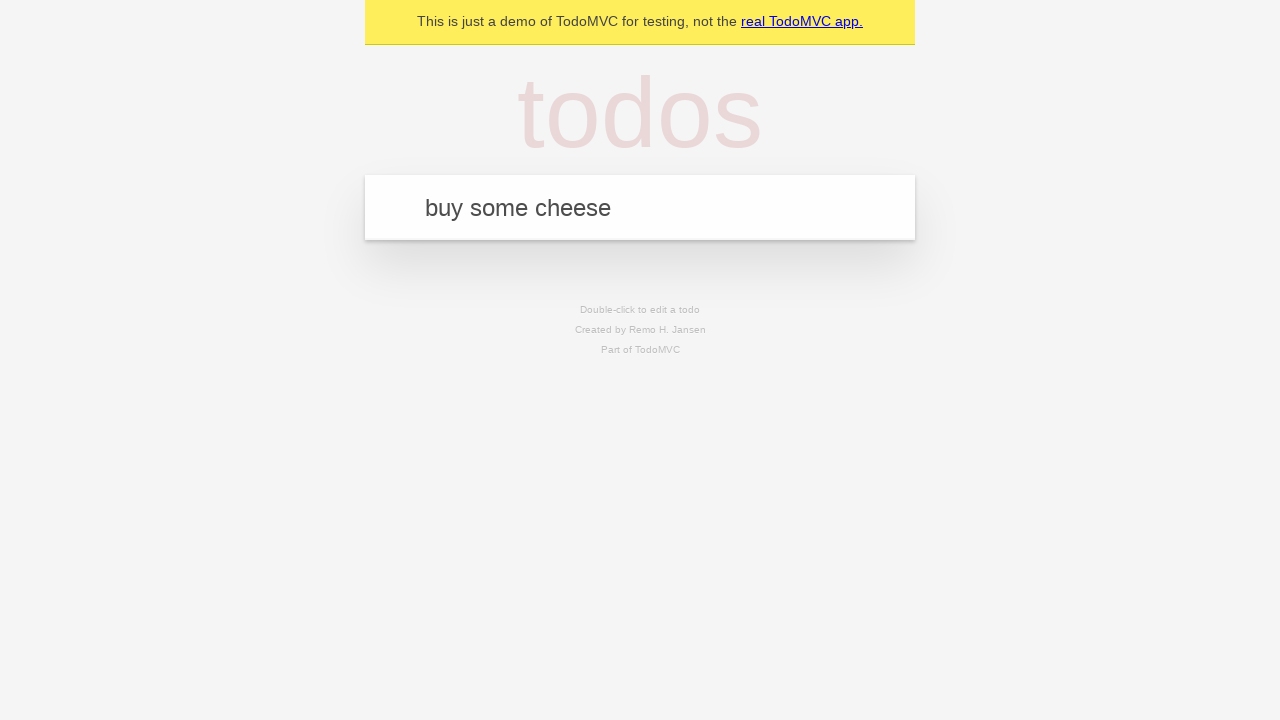

Pressed Enter to create first todo on internal:attr=[placeholder="What needs to be done?"i]
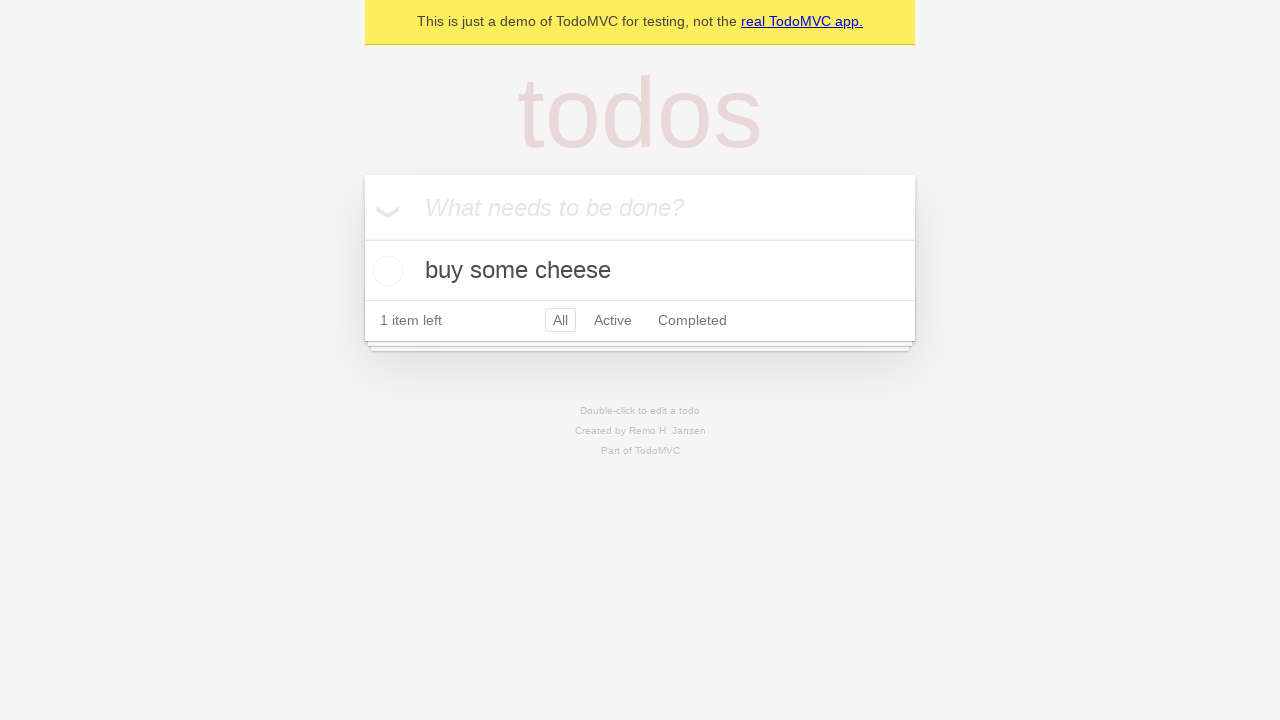

Filled todo input with 'feed the cat' on internal:attr=[placeholder="What needs to be done?"i]
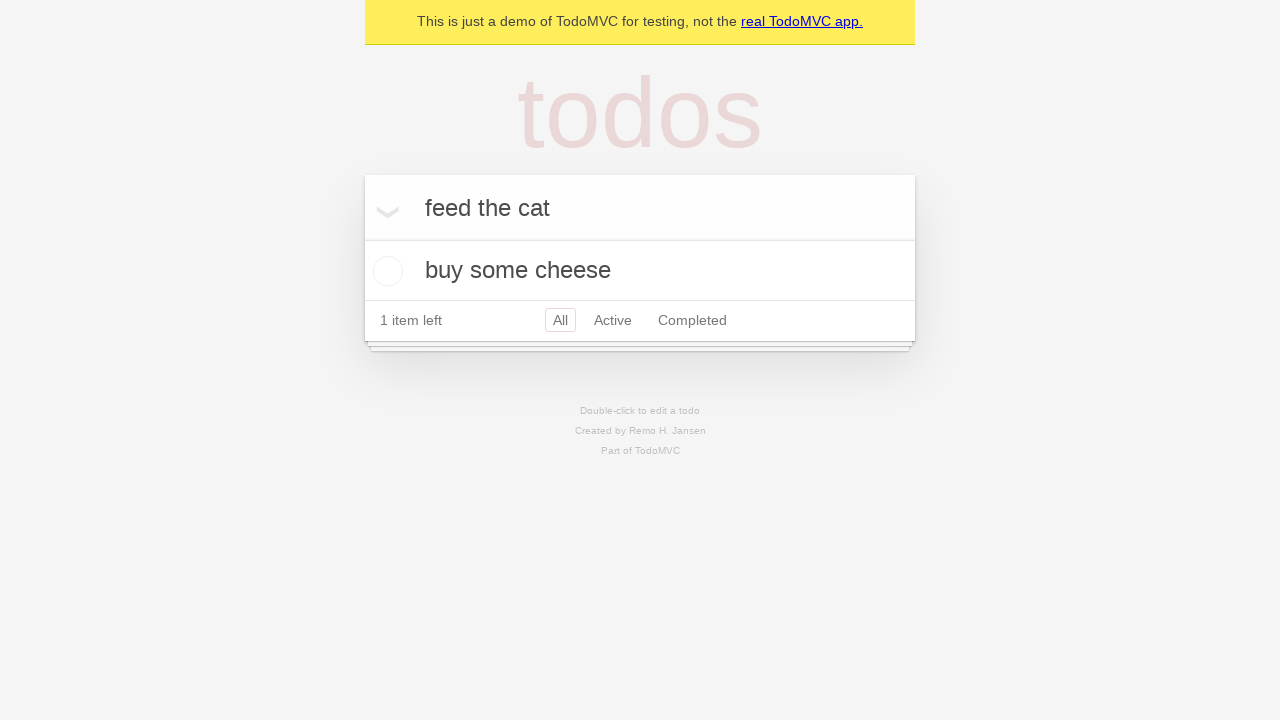

Pressed Enter to create second todo on internal:attr=[placeholder="What needs to be done?"i]
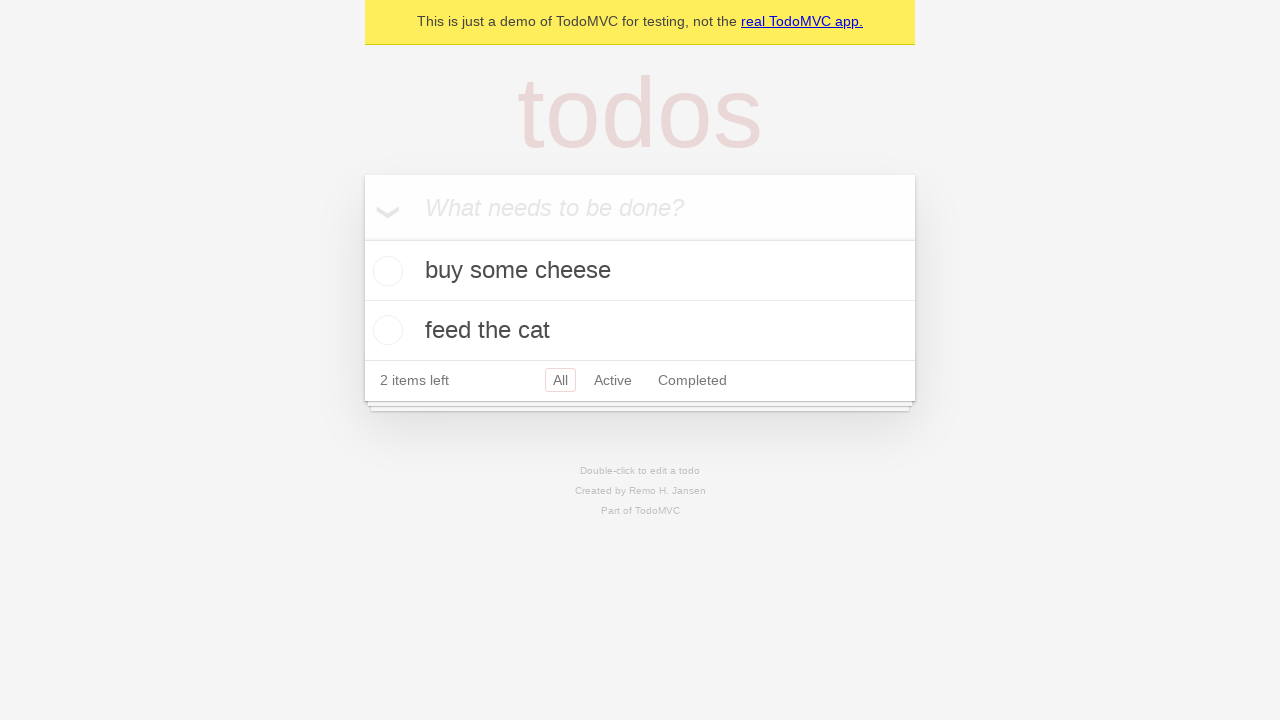

Filled todo input with 'book a doctors appointment' on internal:attr=[placeholder="What needs to be done?"i]
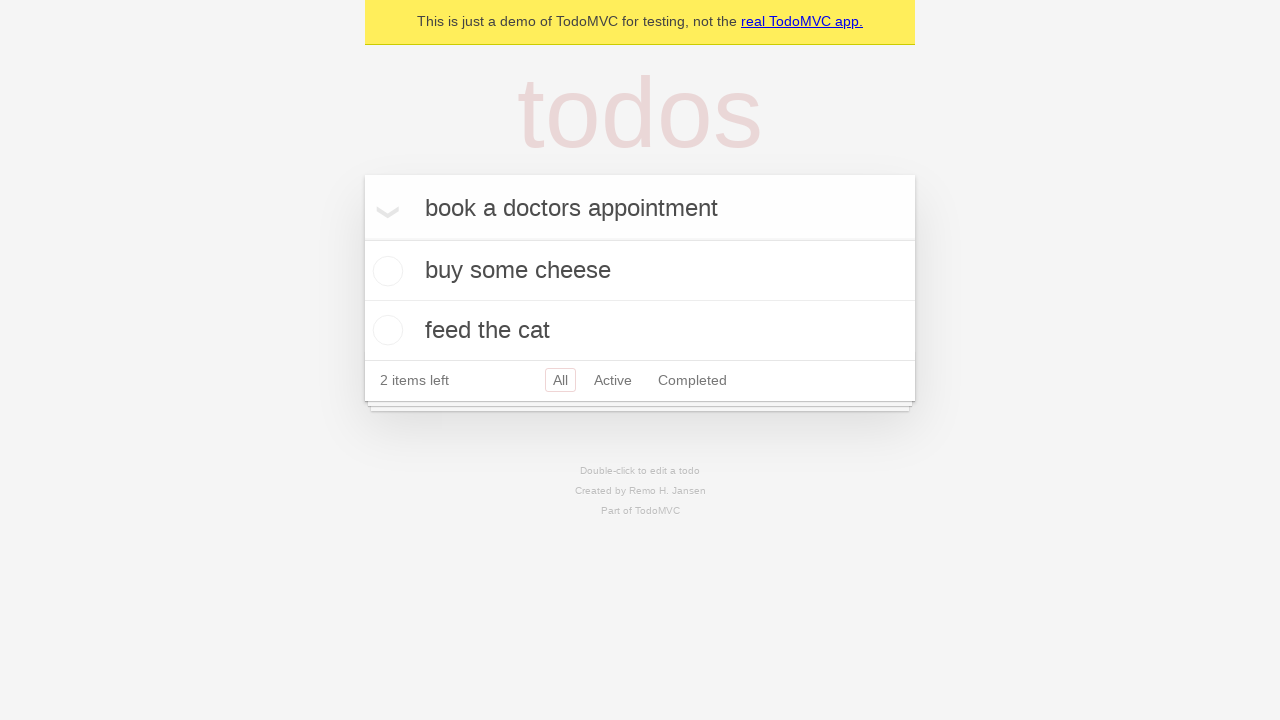

Pressed Enter to create third todo on internal:attr=[placeholder="What needs to be done?"i]
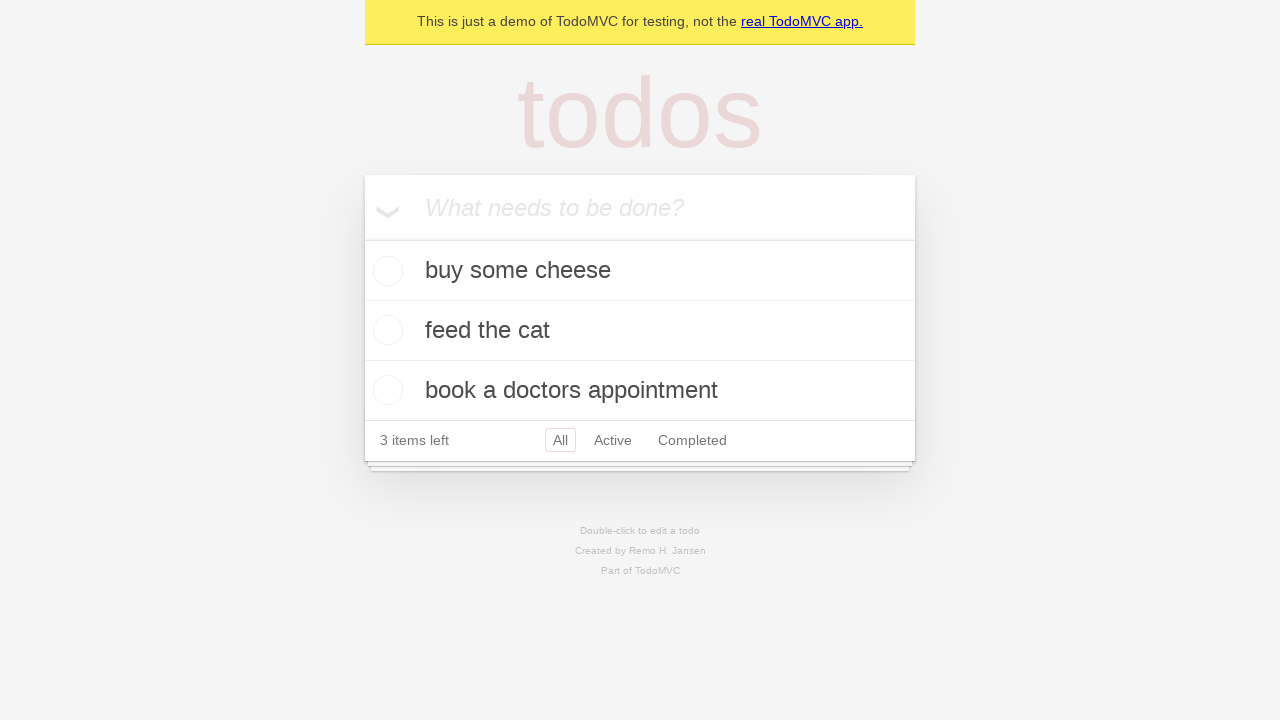

Waited for all 3 todos to appear in the list
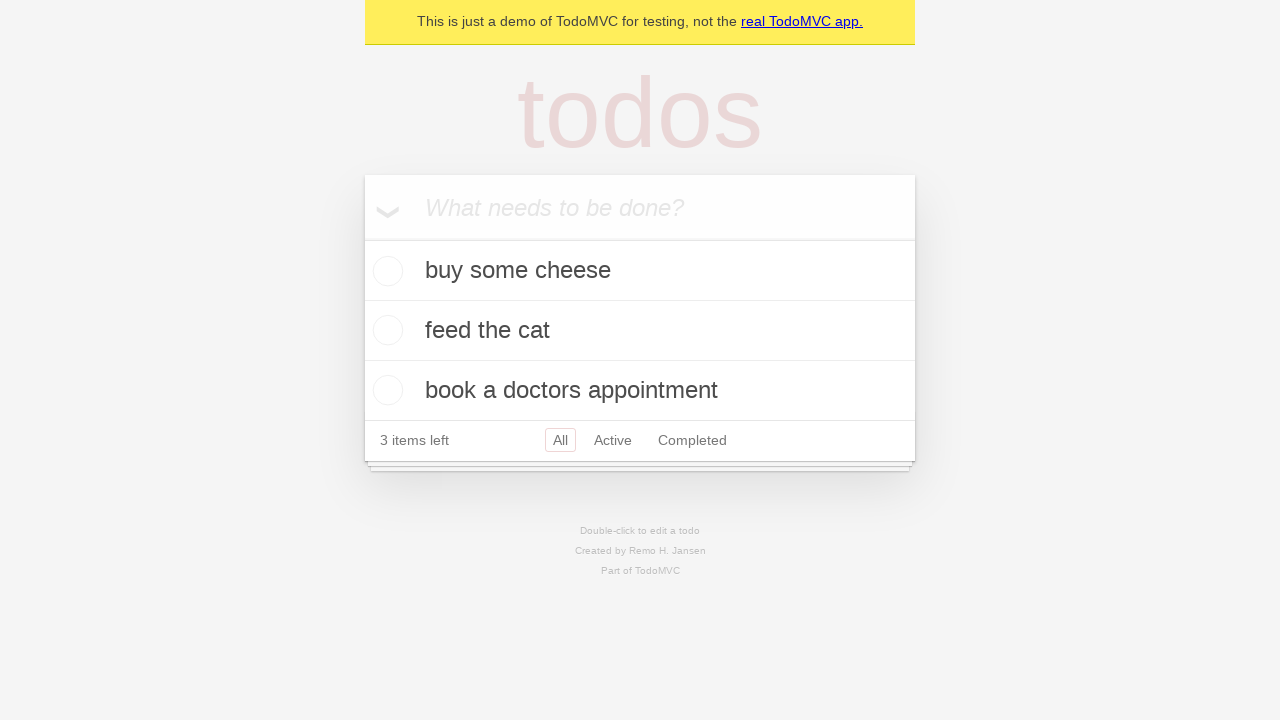

Clicked Active filter link at (613, 440) on internal:role=link[name="Active"i]
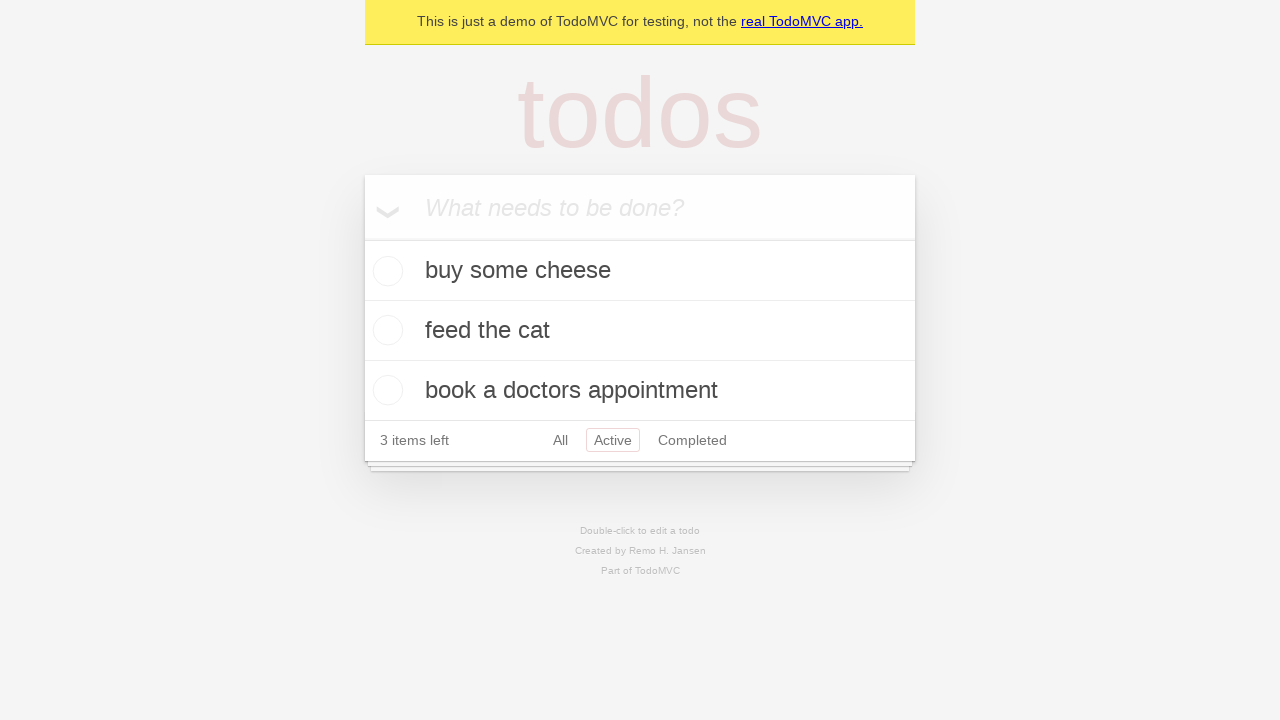

Clicked Completed filter link to verify highlight changes at (692, 440) on internal:role=link[name="Completed"i]
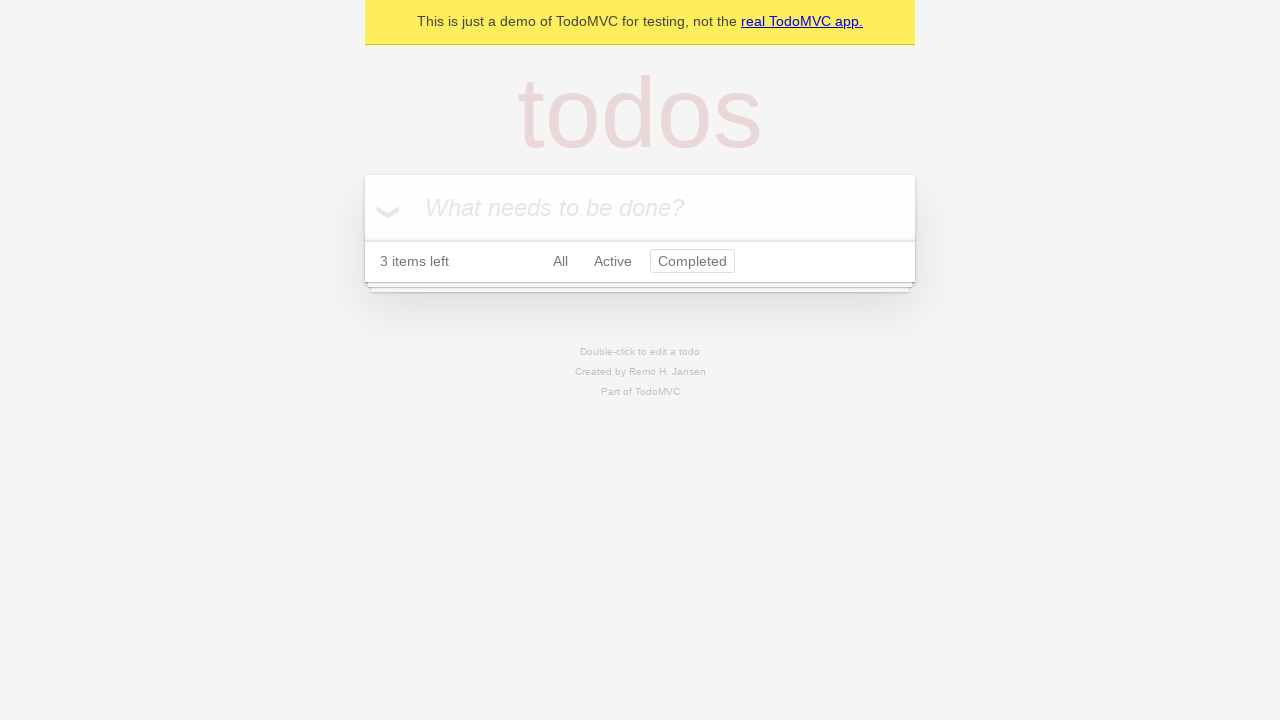

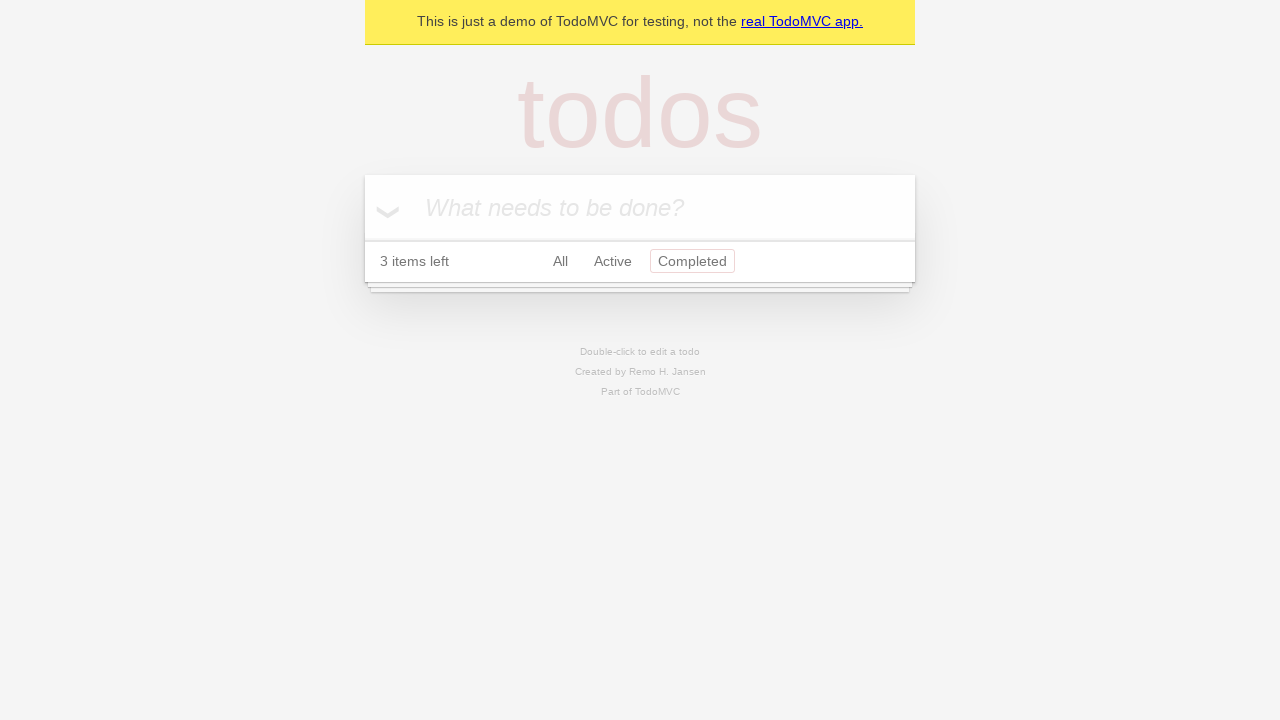